Tests radio button functionality by checking display status, enabled status, and selection state, then clicks the male radio button if not already selected

Starting URL: https://syntaxprojects.com/basic-radiobutton-demo.php

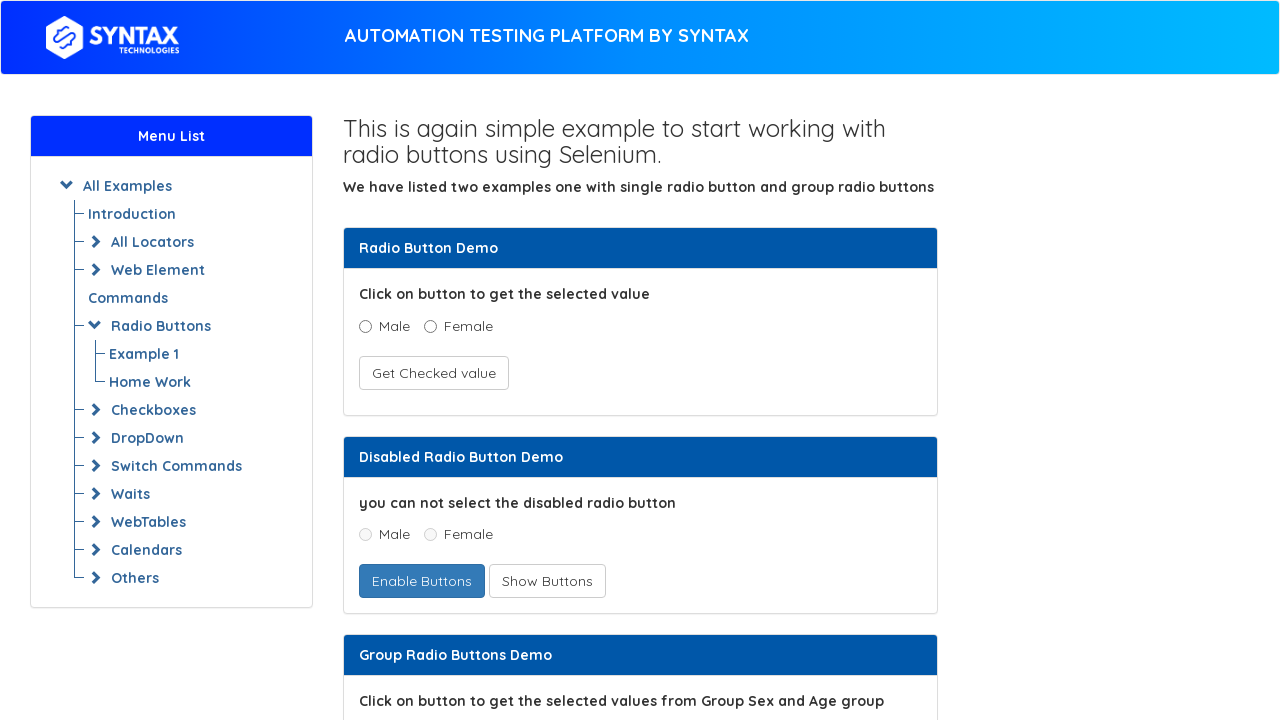

Located the male radio button element
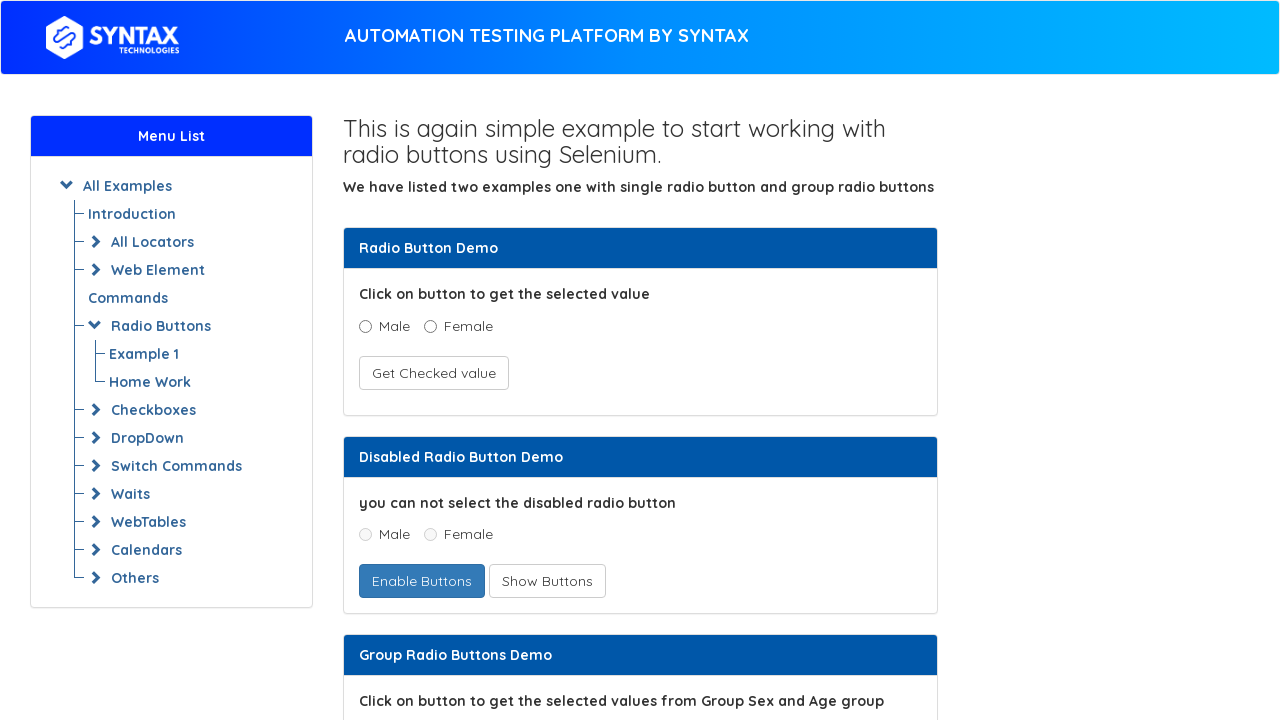

Checked visibility status: True
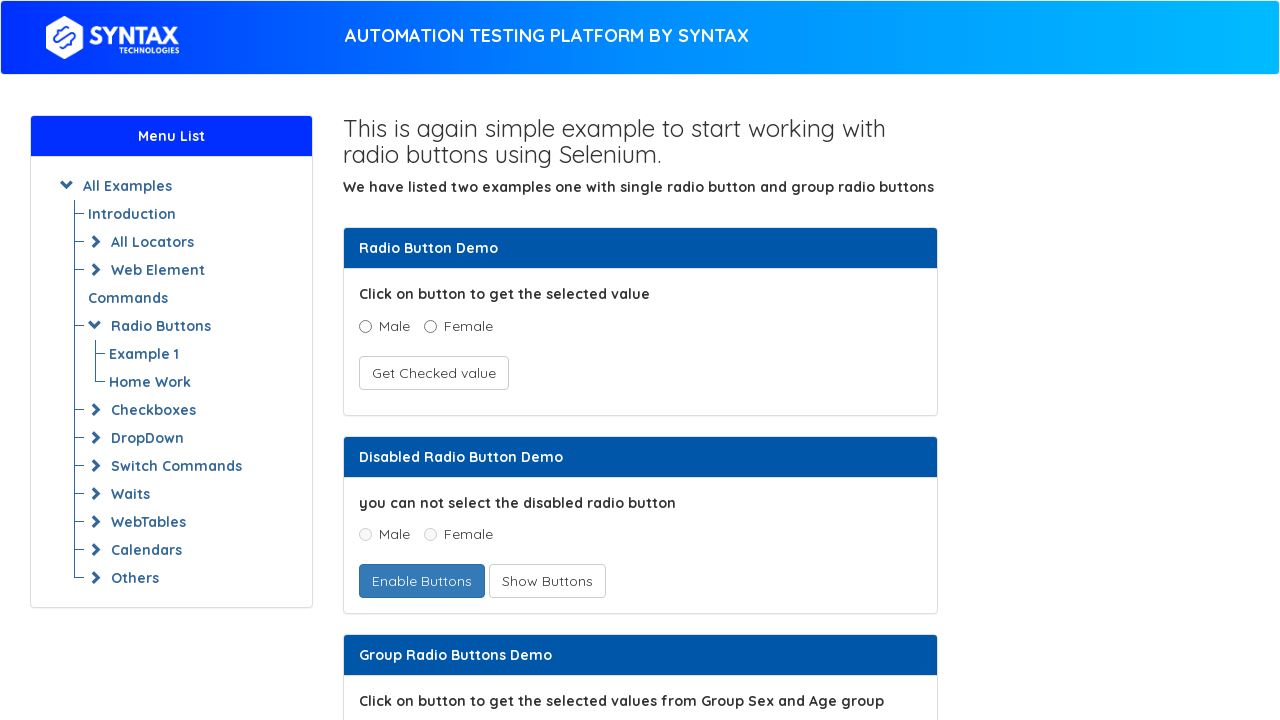

Checked enabled status: True
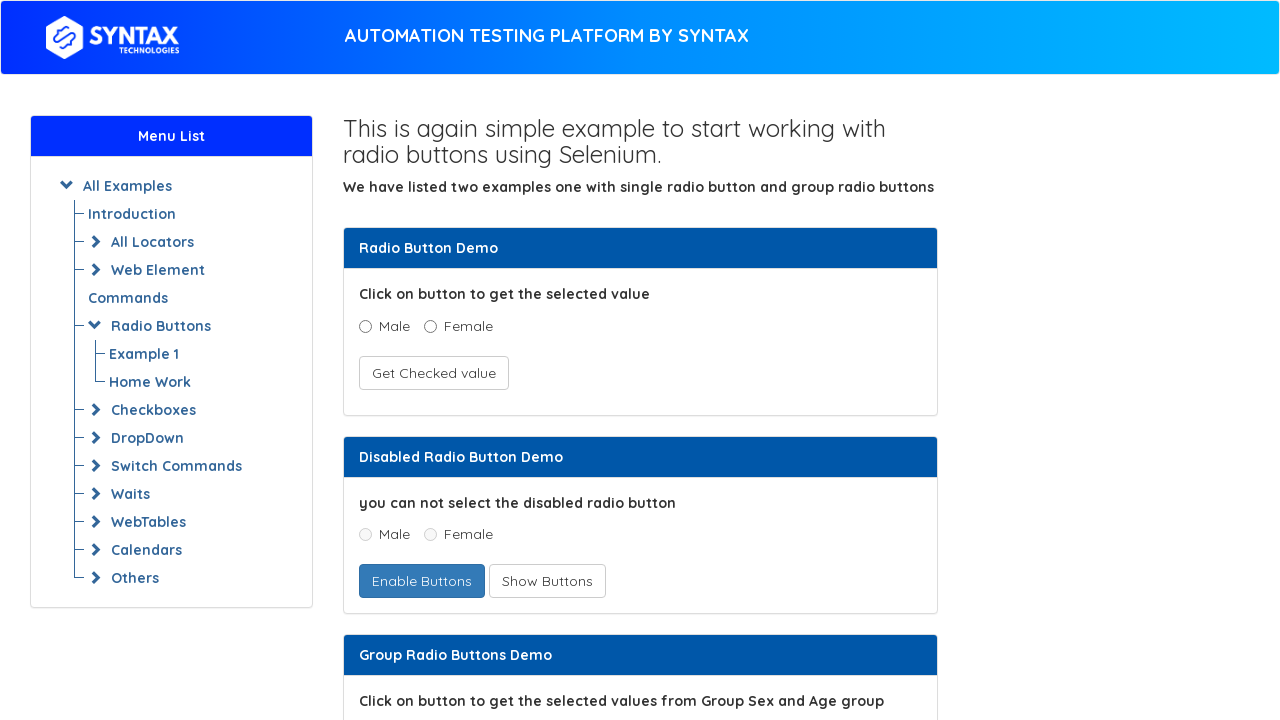

Checked selection status: False
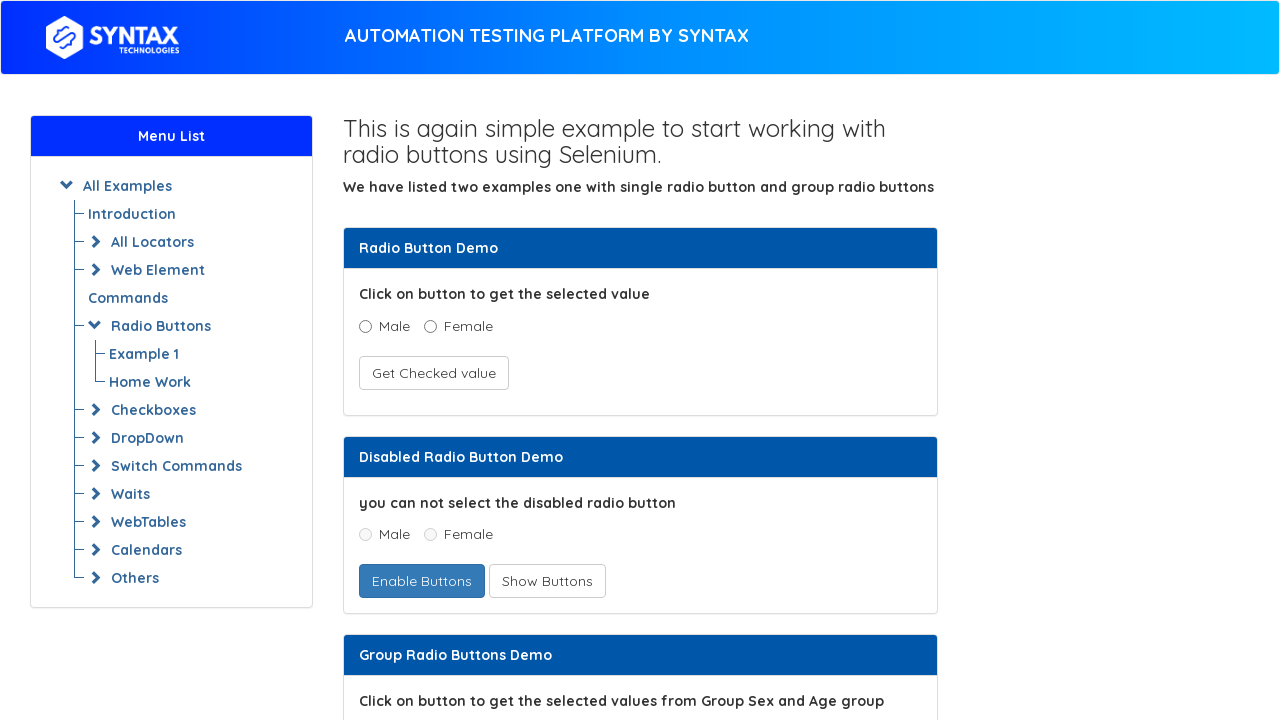

Clicked the male radio button to select it at (365, 326) on xpath=//input[@name='optradio' and @value='Male']
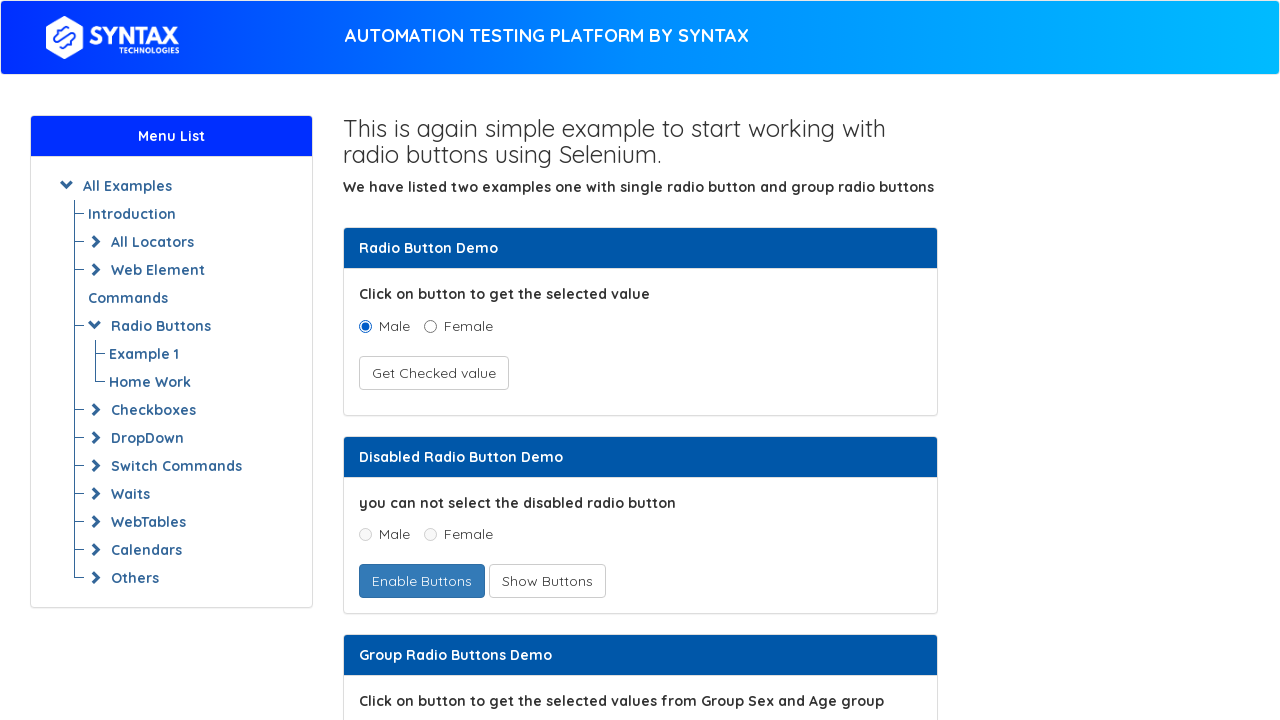

Verified radio button selection status: True
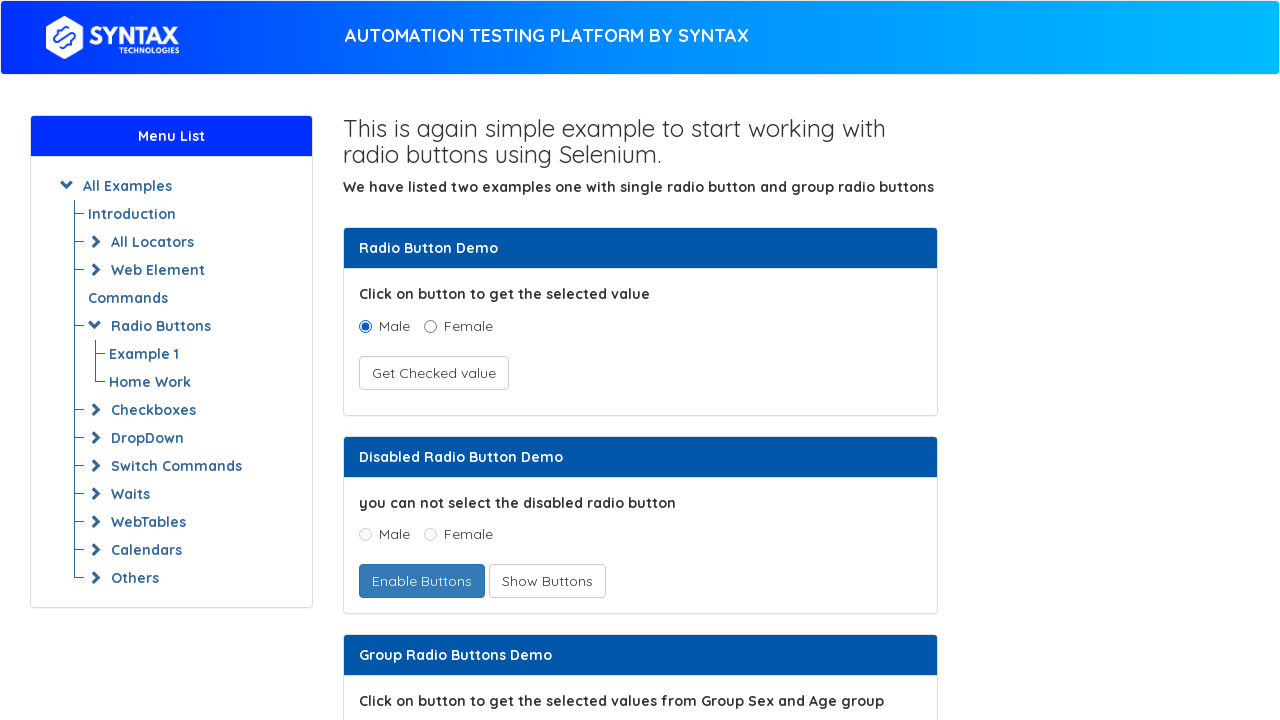

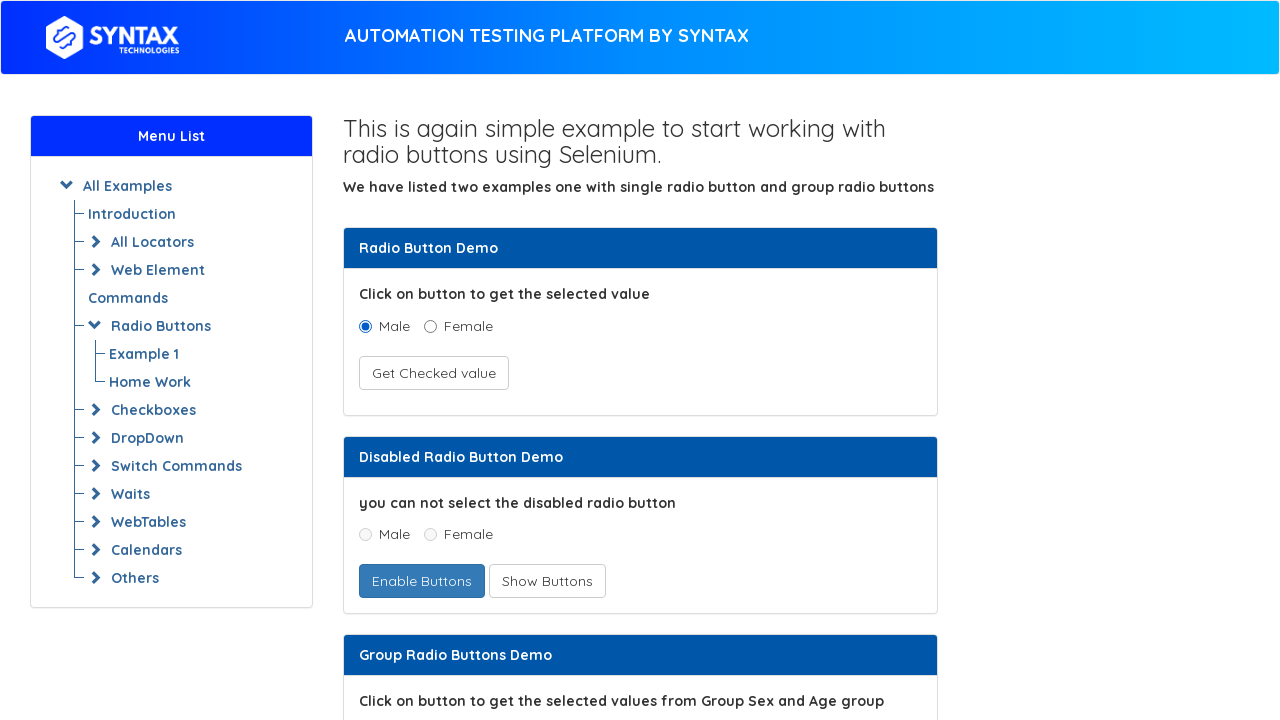